Tests multiple windows functionality by clicking on the Multiple Windows link, then clicking a link that opens a new window, switching to the child window, and verifying the heading text.

Starting URL: https://the-internet.herokuapp.com/

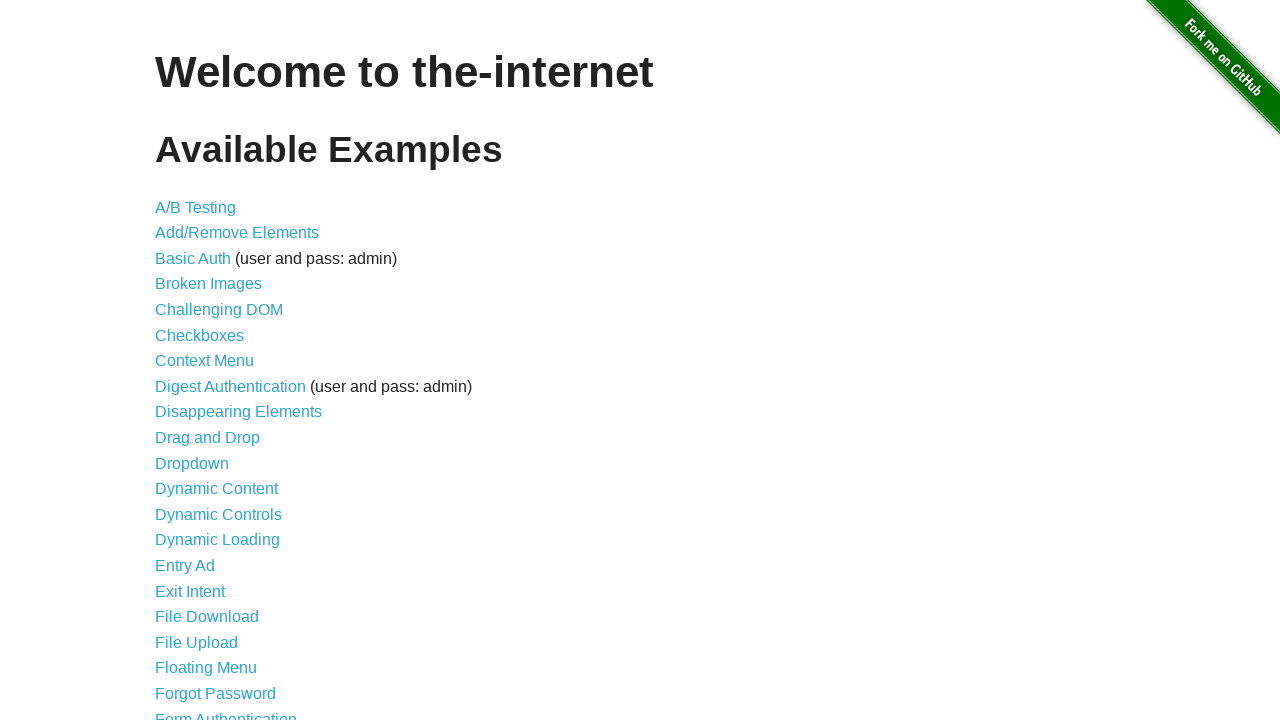

Clicked on Multiple Windows link at (218, 369) on xpath=//a[text()='Multiple Windows']
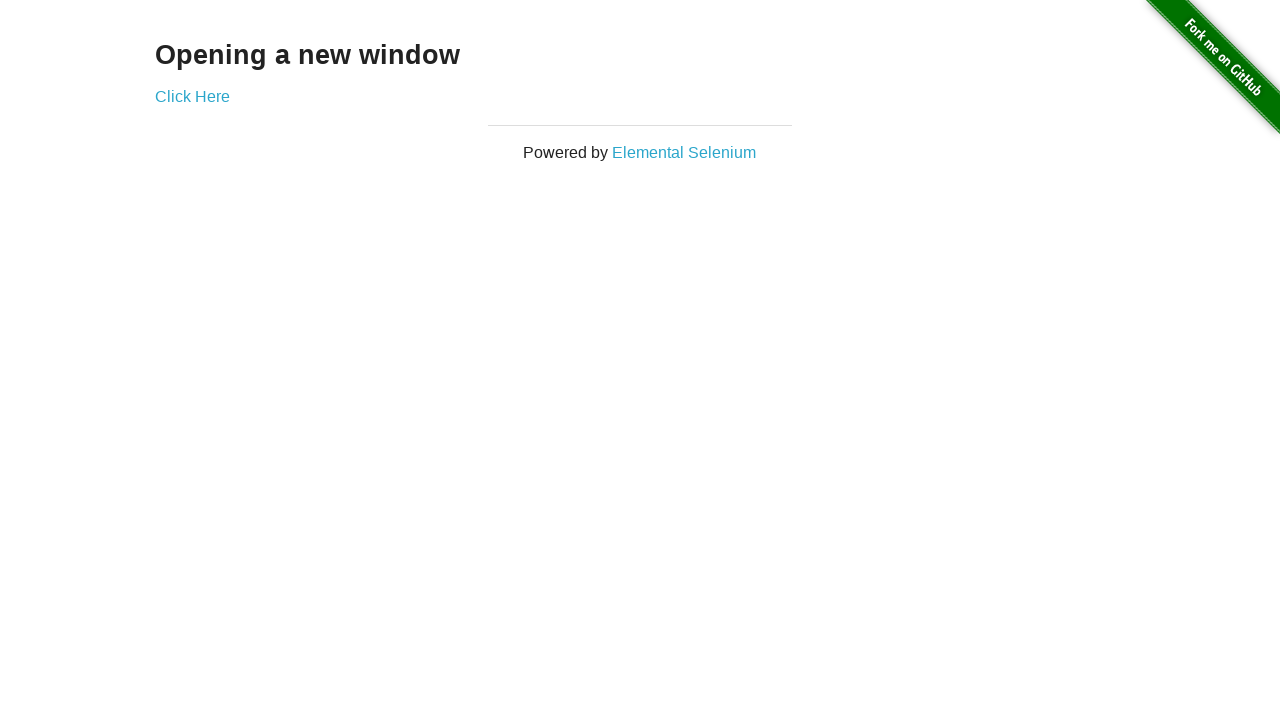

Clicked on 'Click Here' link to open new window at (192, 96) on xpath=//a[text()='Click Here']
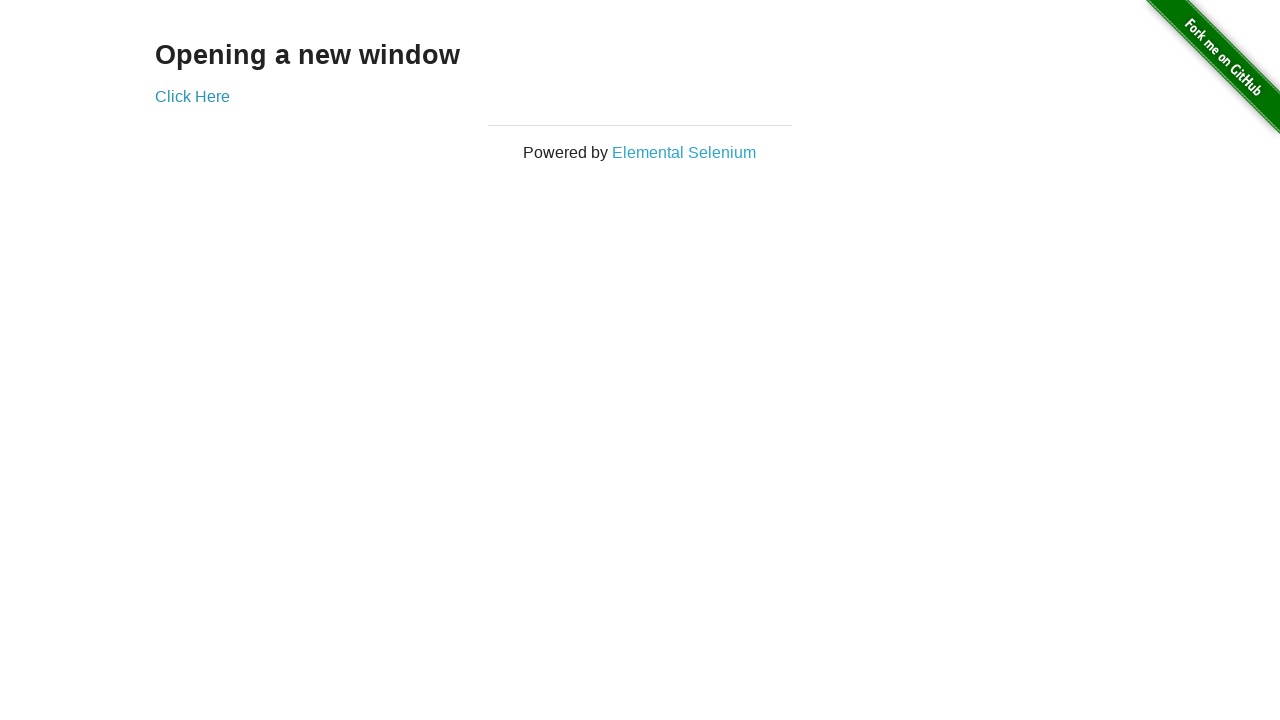

Captured new child window/page
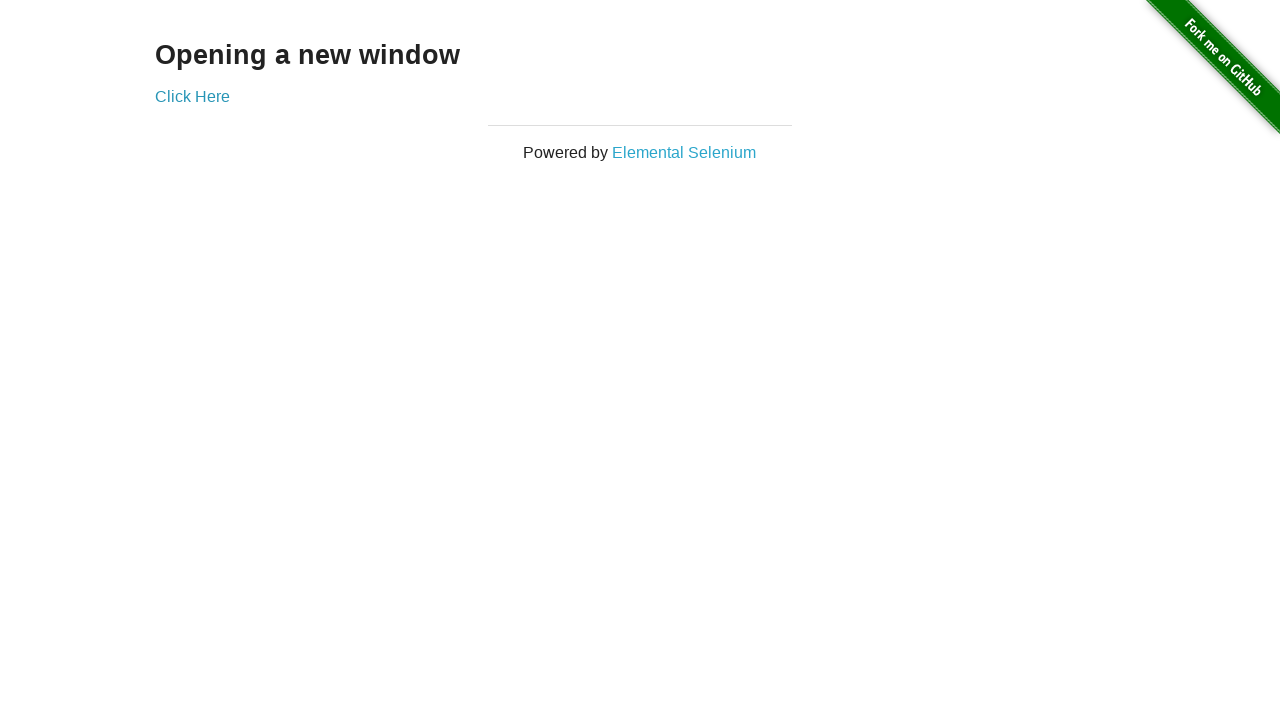

New window finished loading
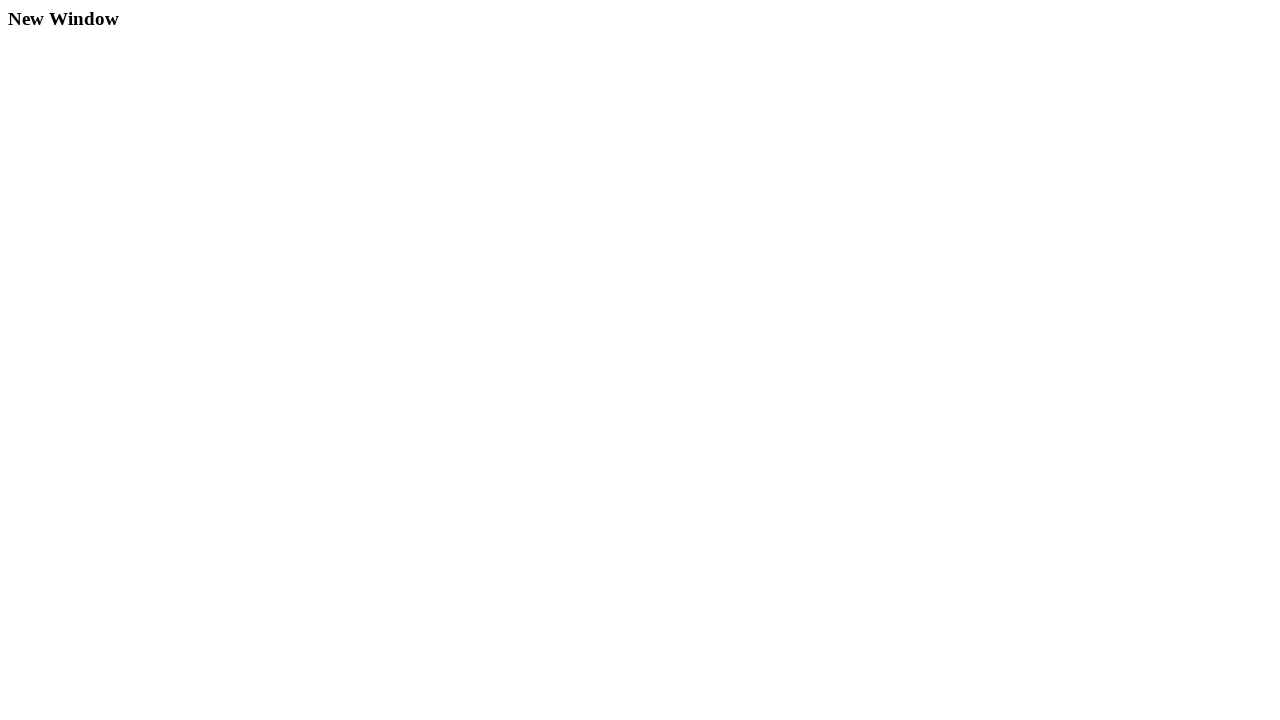

Heading element found in new window
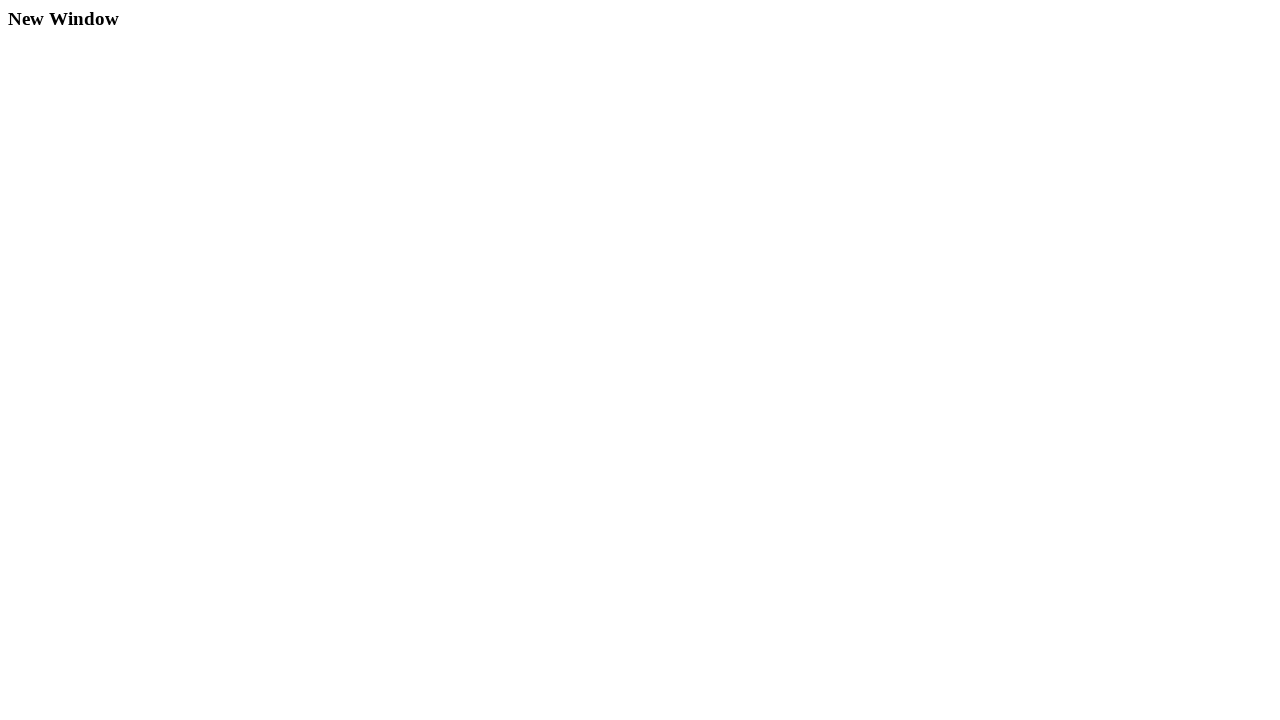

Located heading element
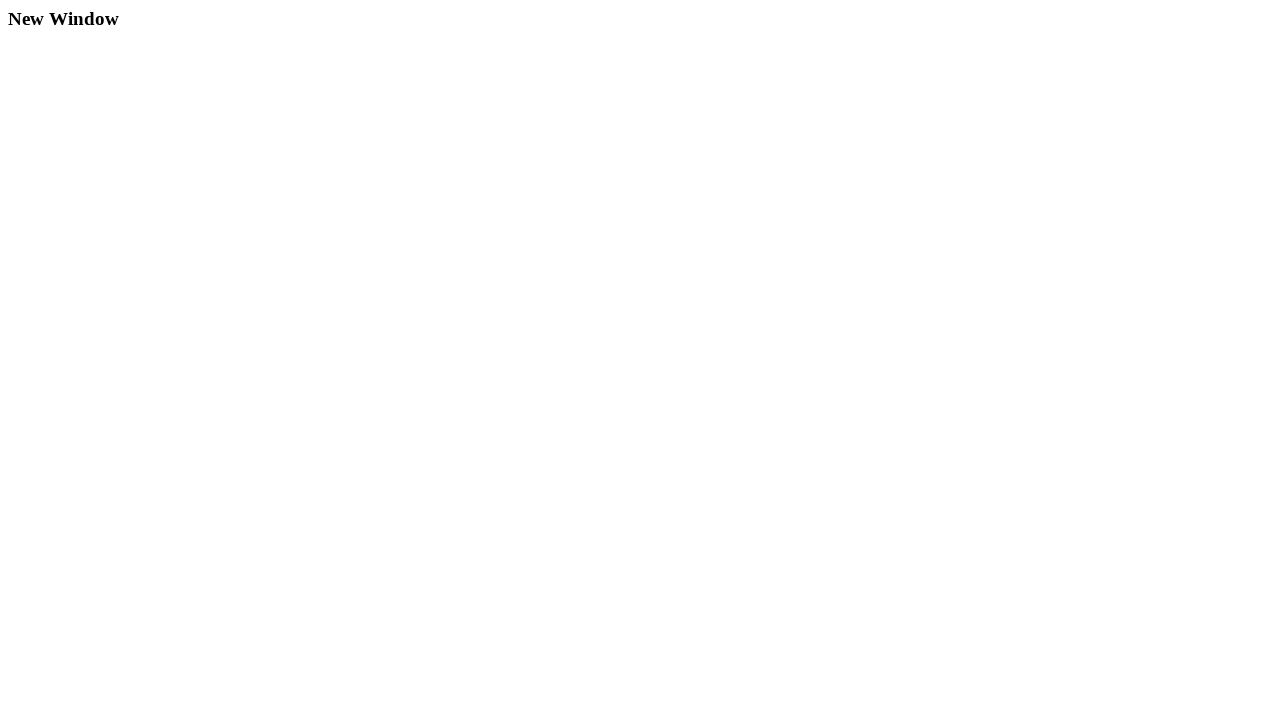

Retrieved heading text content for verification
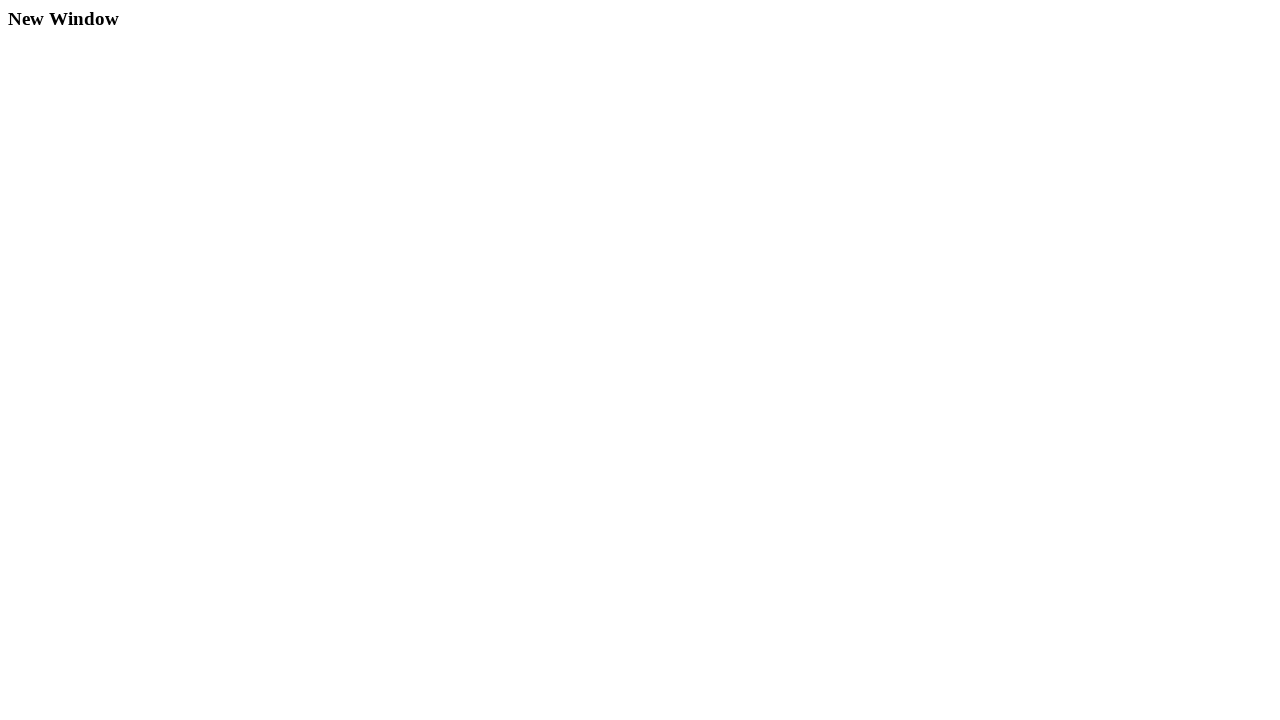

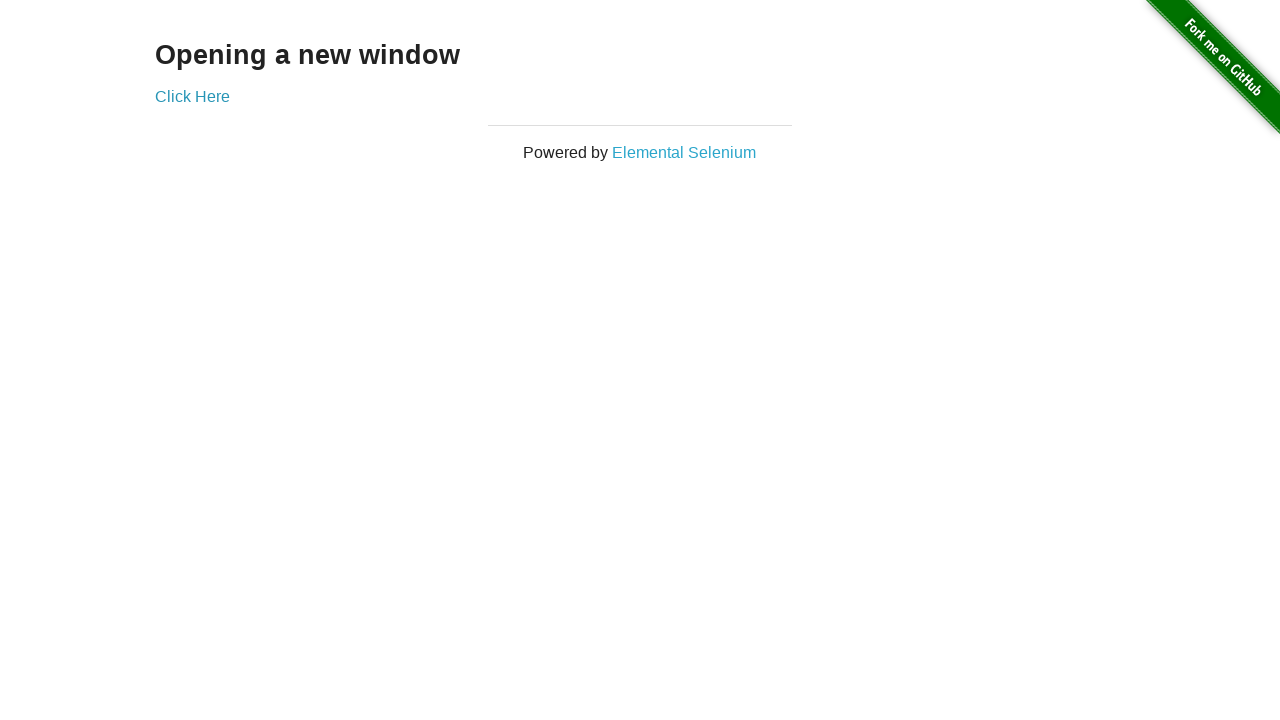